Tests domain availability search on registro.br by entering a domain name and submitting the search form

Starting URL: https://registro.br

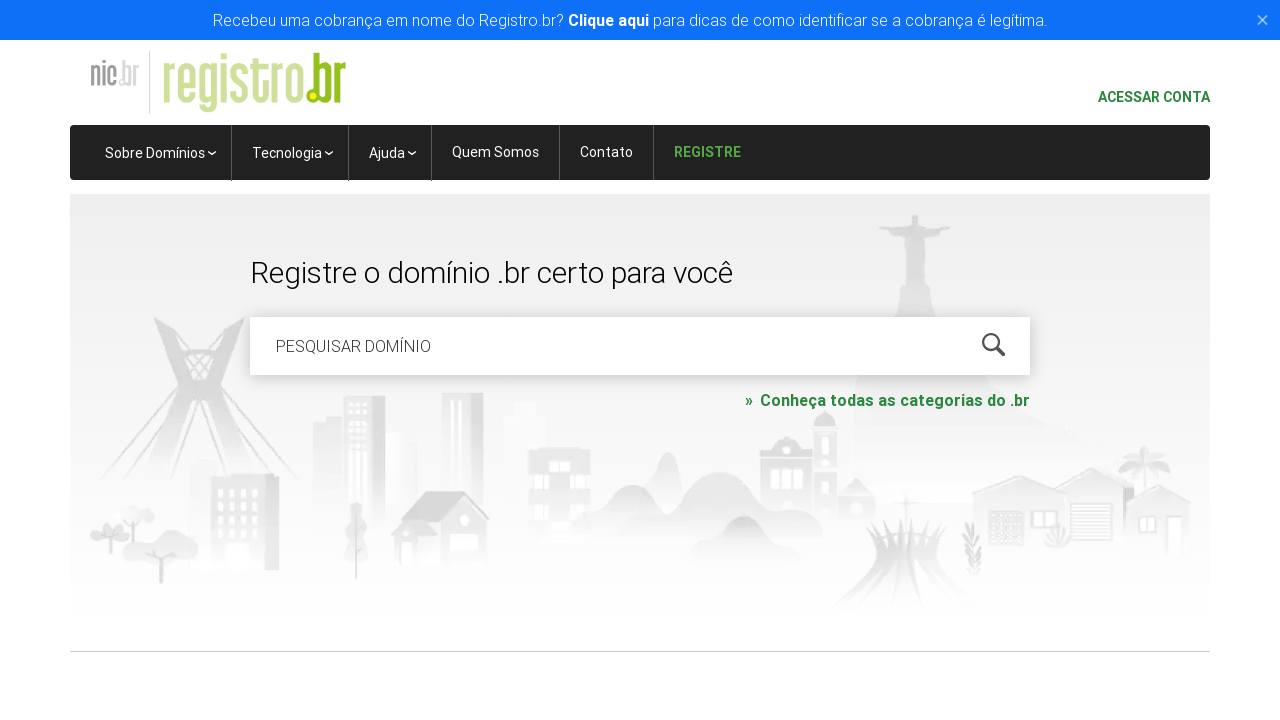

Located domain search field
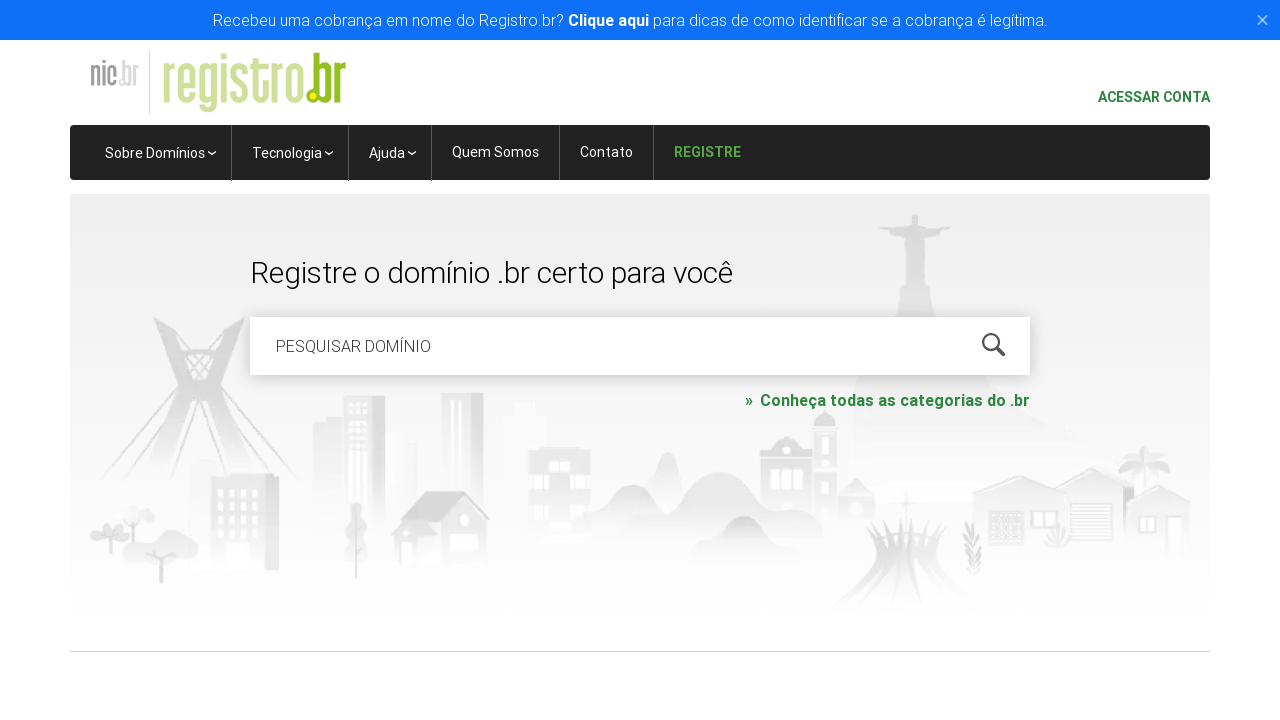

Cleared domain search field on #is-avail-field
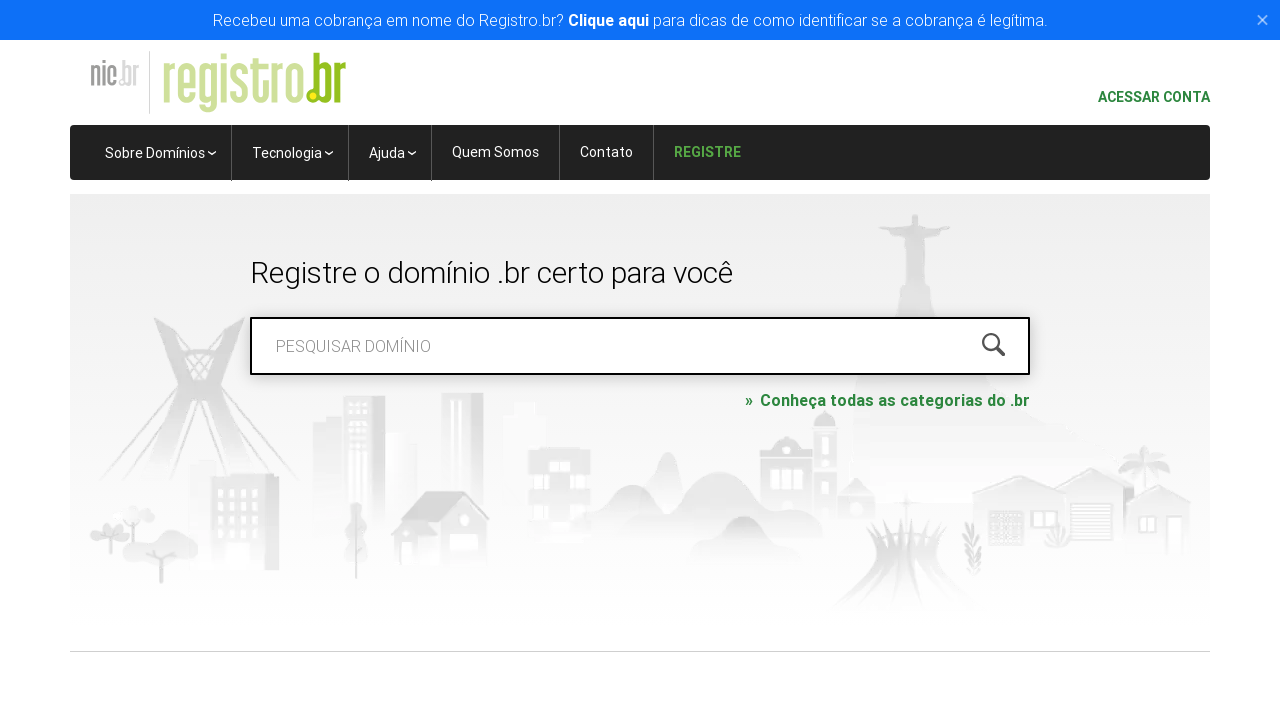

Entered domain name 'techstartup2024.com.br' in search field on #is-avail-field
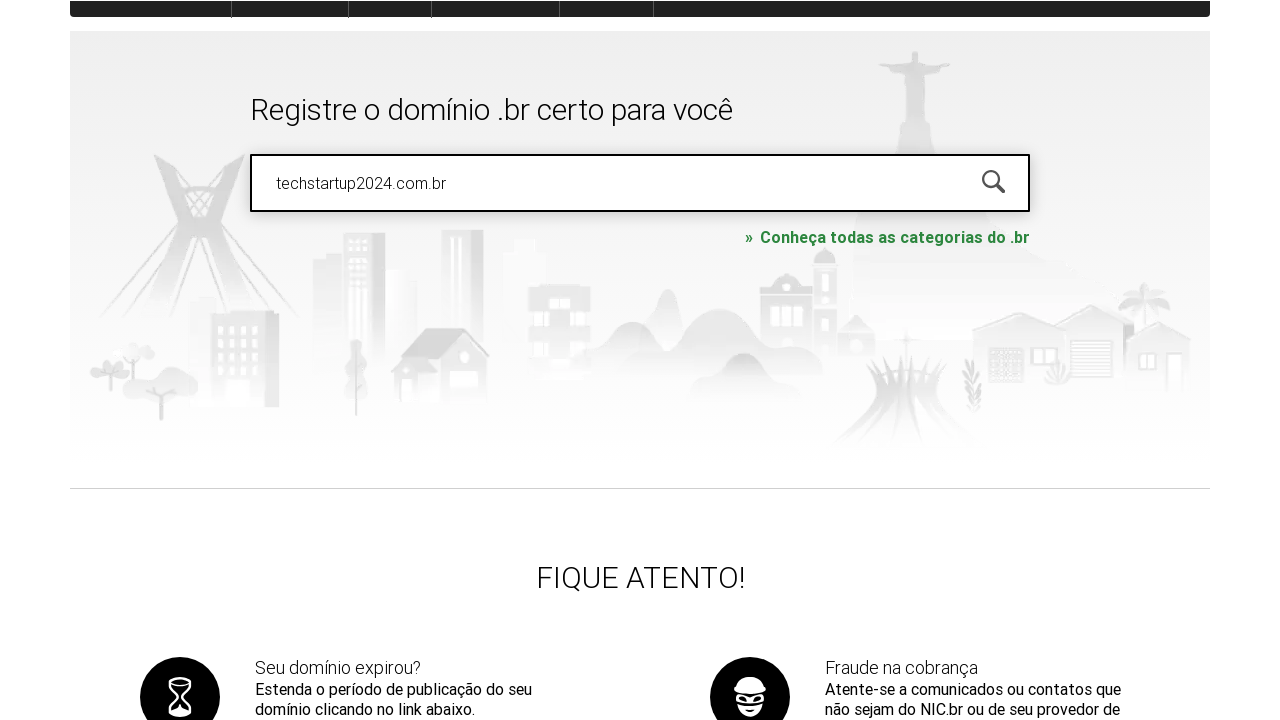

Submitted domain search by pressing Enter on #is-avail-field
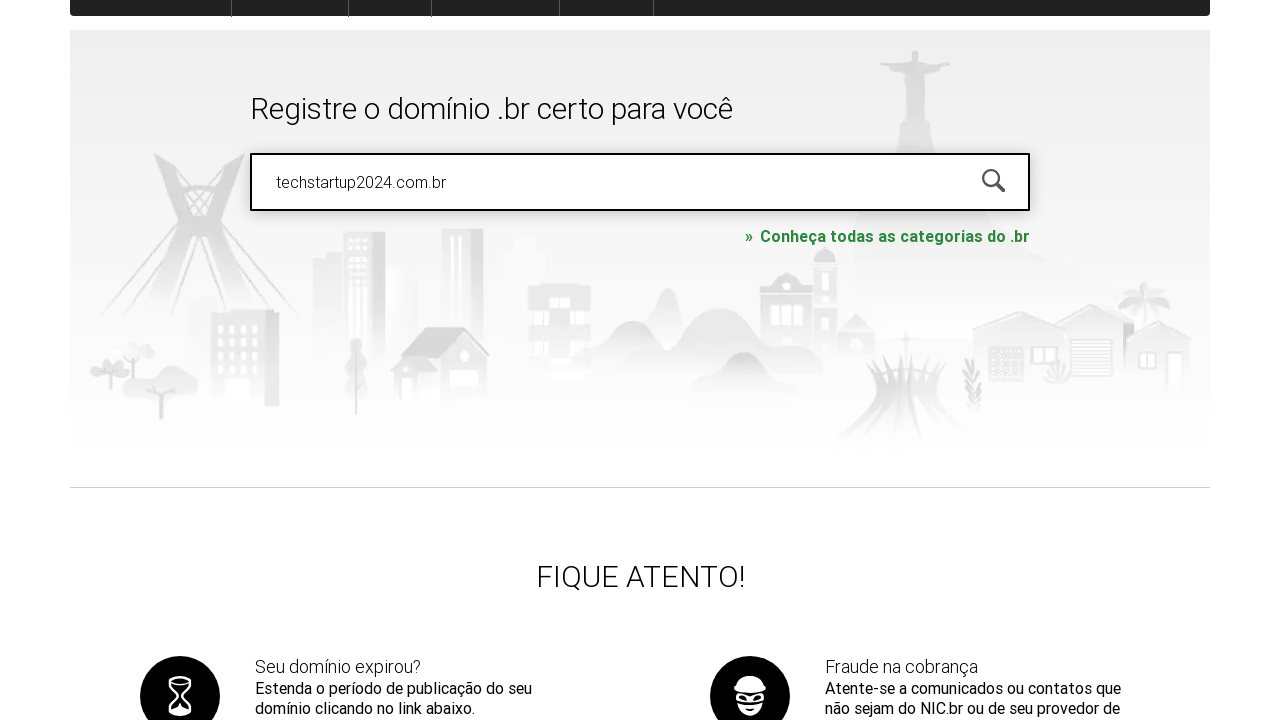

Domain search results loaded
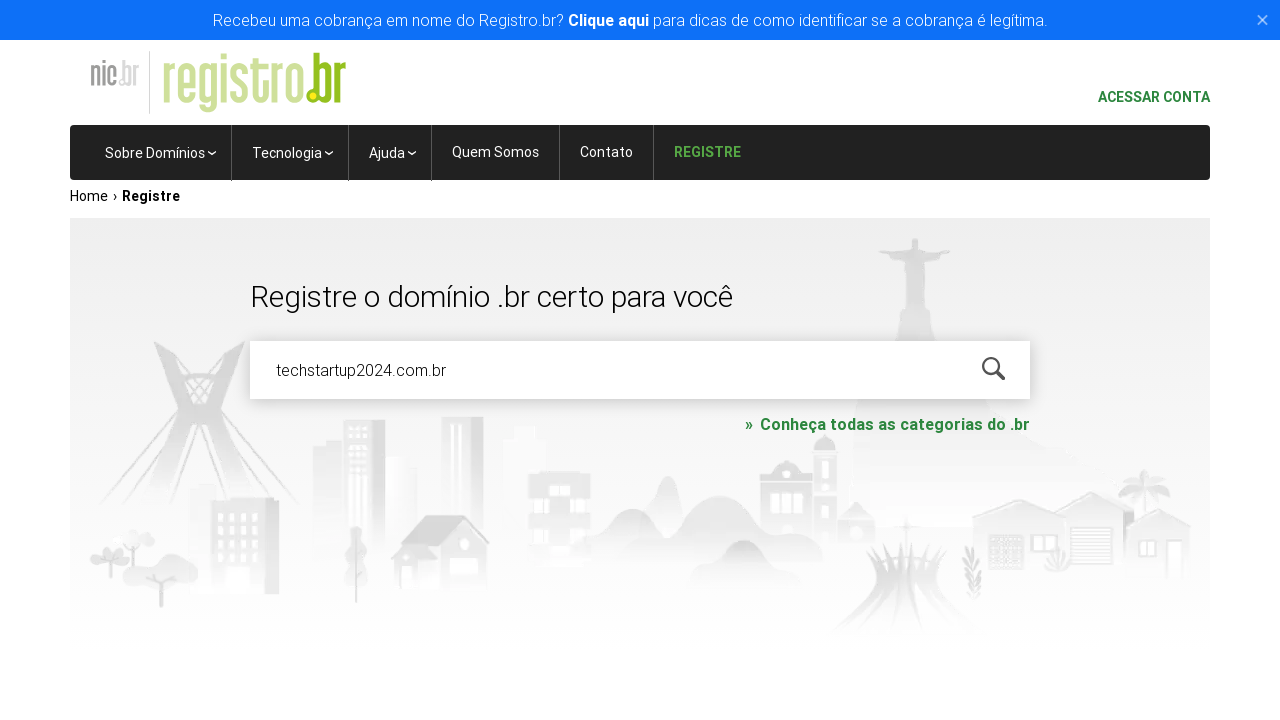

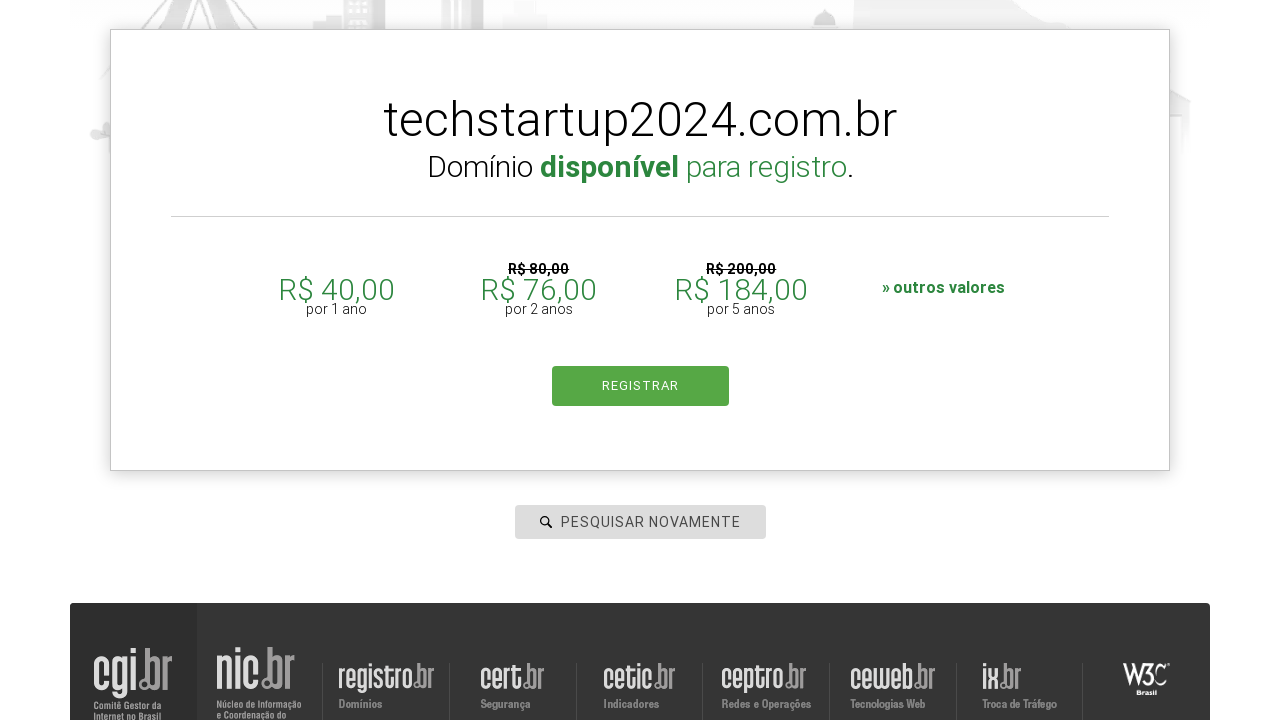